Tests the confirm button by clicking Cancel and verifying the confirmation message shows "You selected Cancel"

Starting URL: https://demoqa.com/alerts

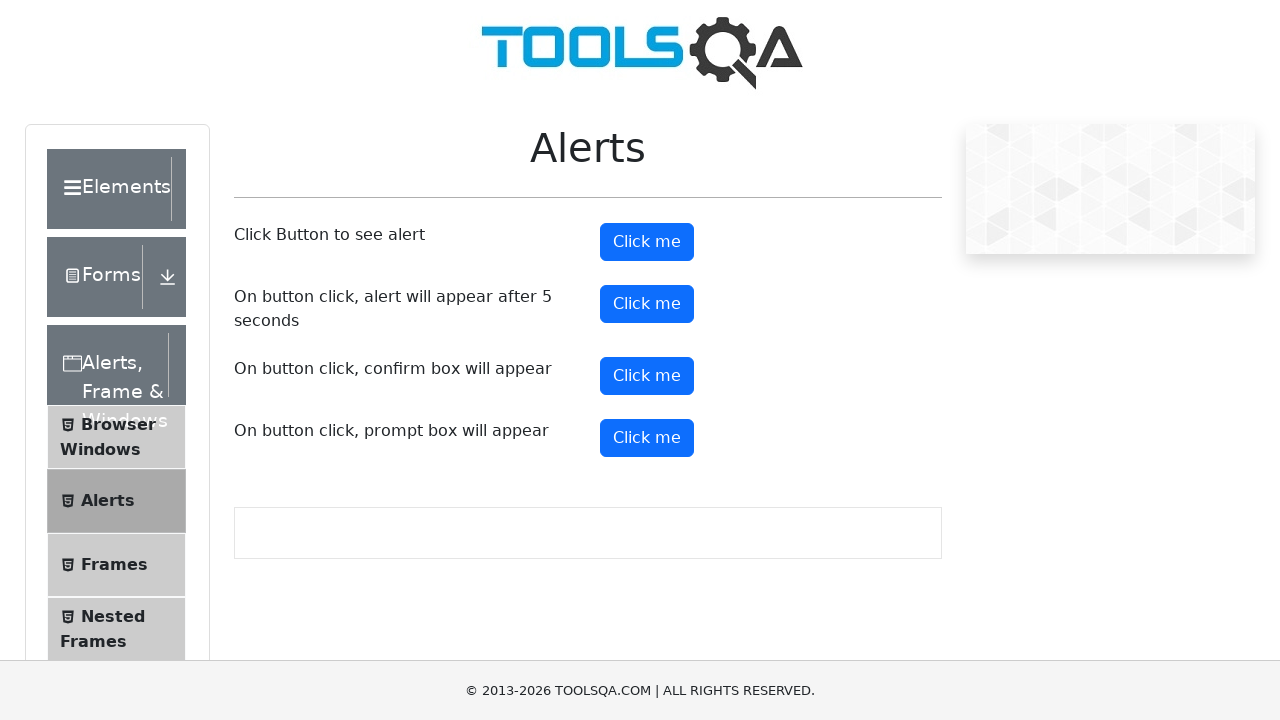

Registered dialog handler to dismiss confirm dialog
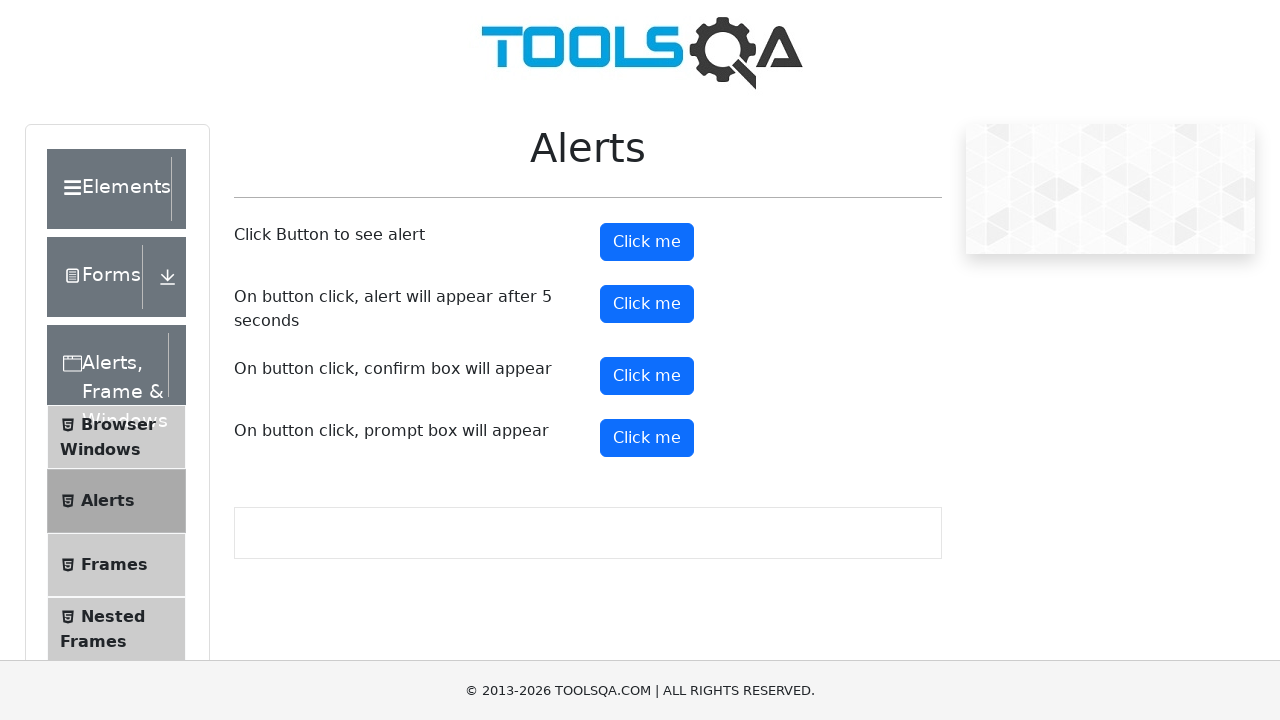

Clicked the confirm button at (647, 376) on #confirmButton
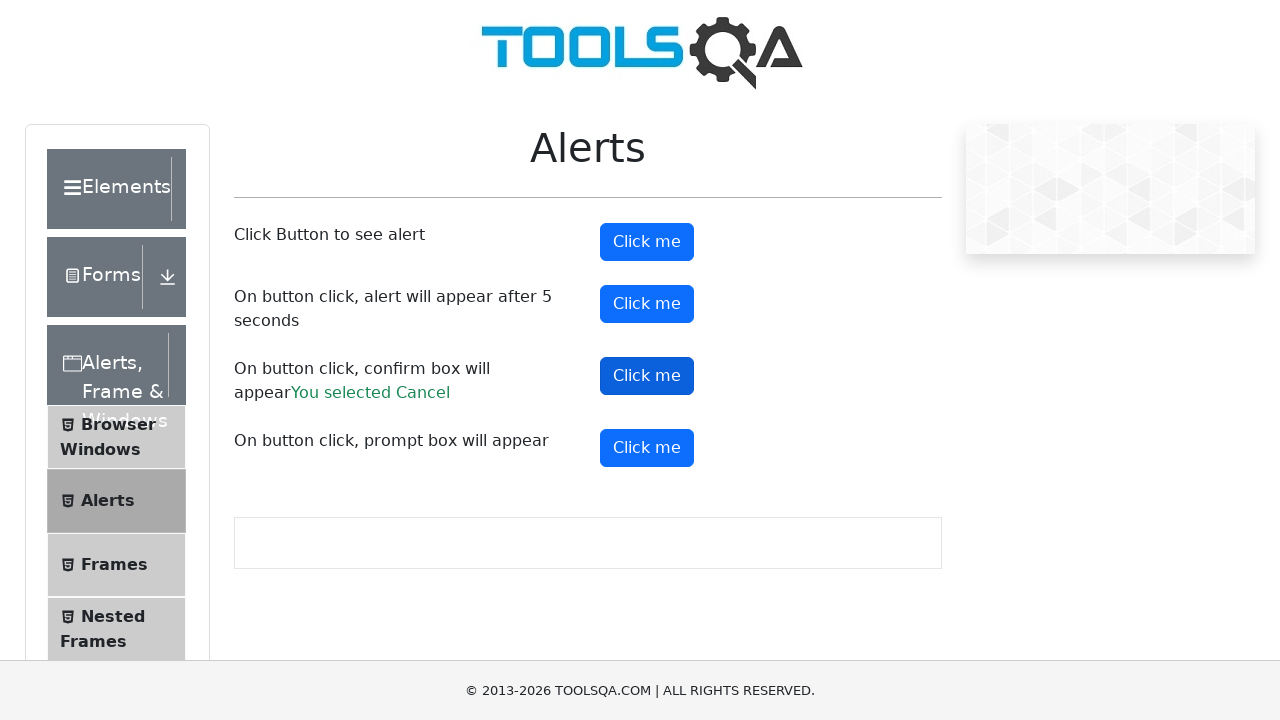

Waited for confirm result message to appear
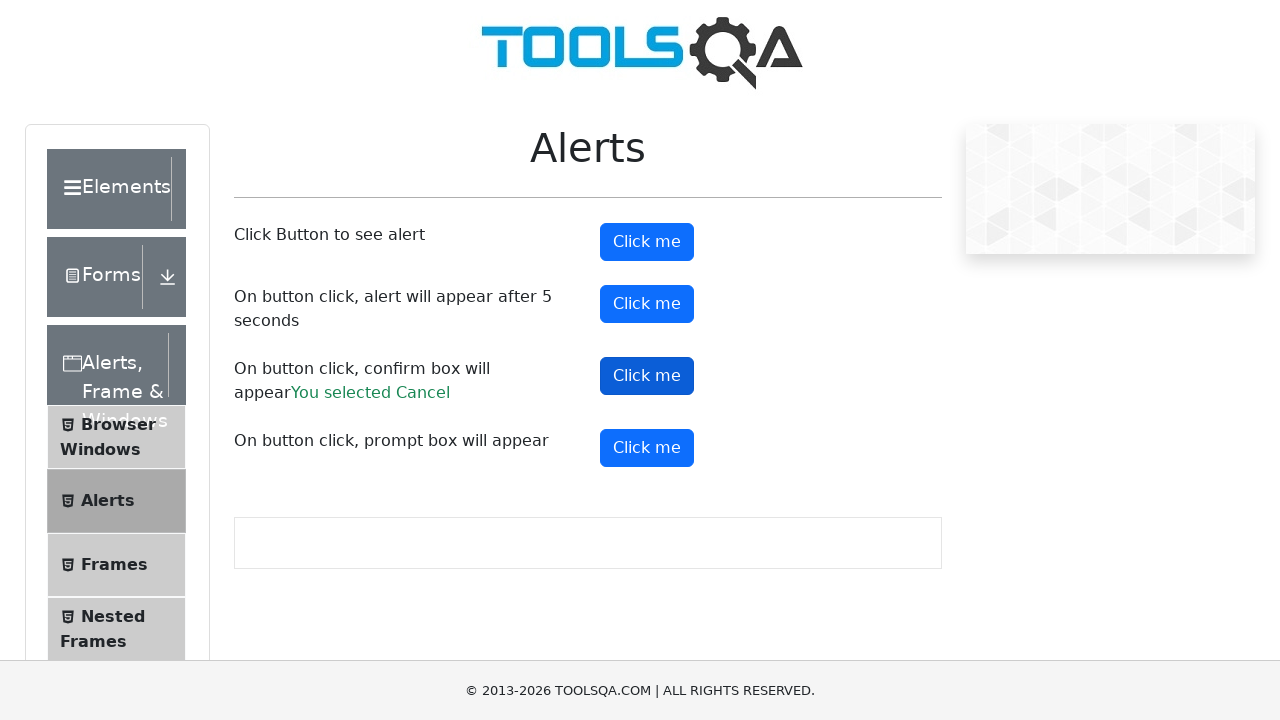

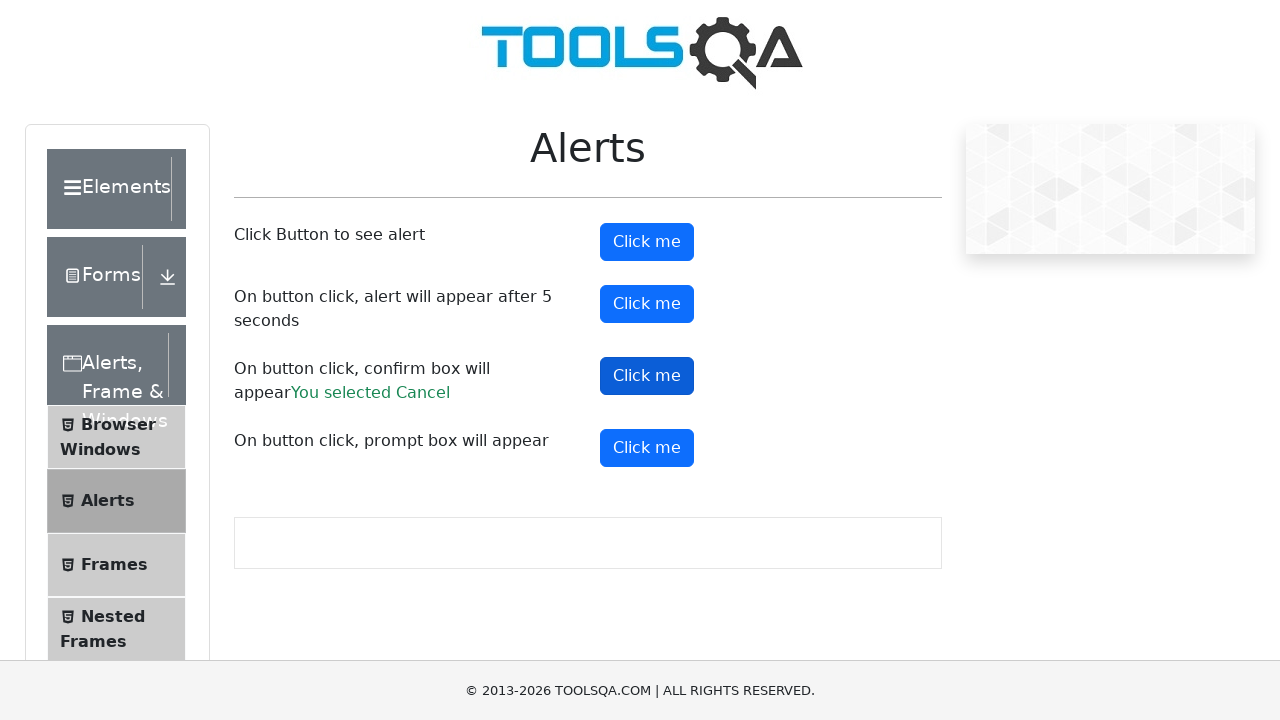